Tests username field with lowercase characters and numbers greater than 50

Starting URL: https://buggy.justtestit.org/register

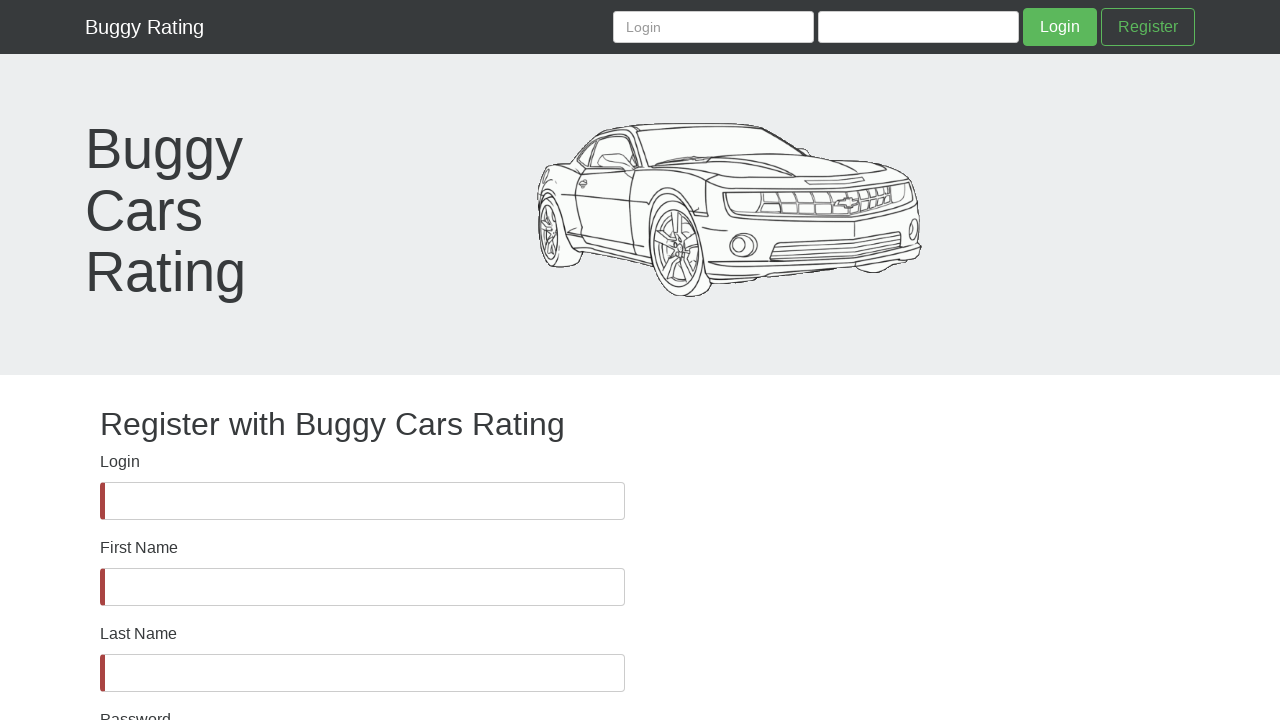

Username field is now visible
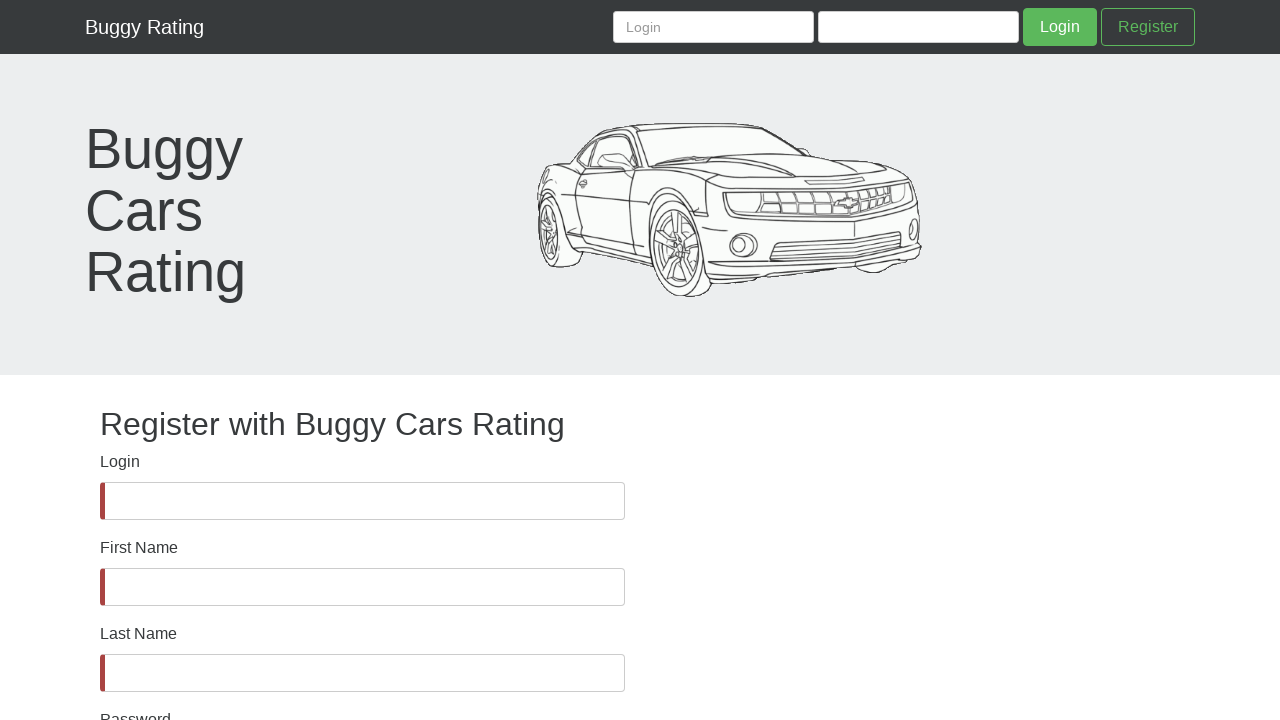

Filled username field with 81 characters (lowercase letters and numbers, exceeding 50 character limit) on #username
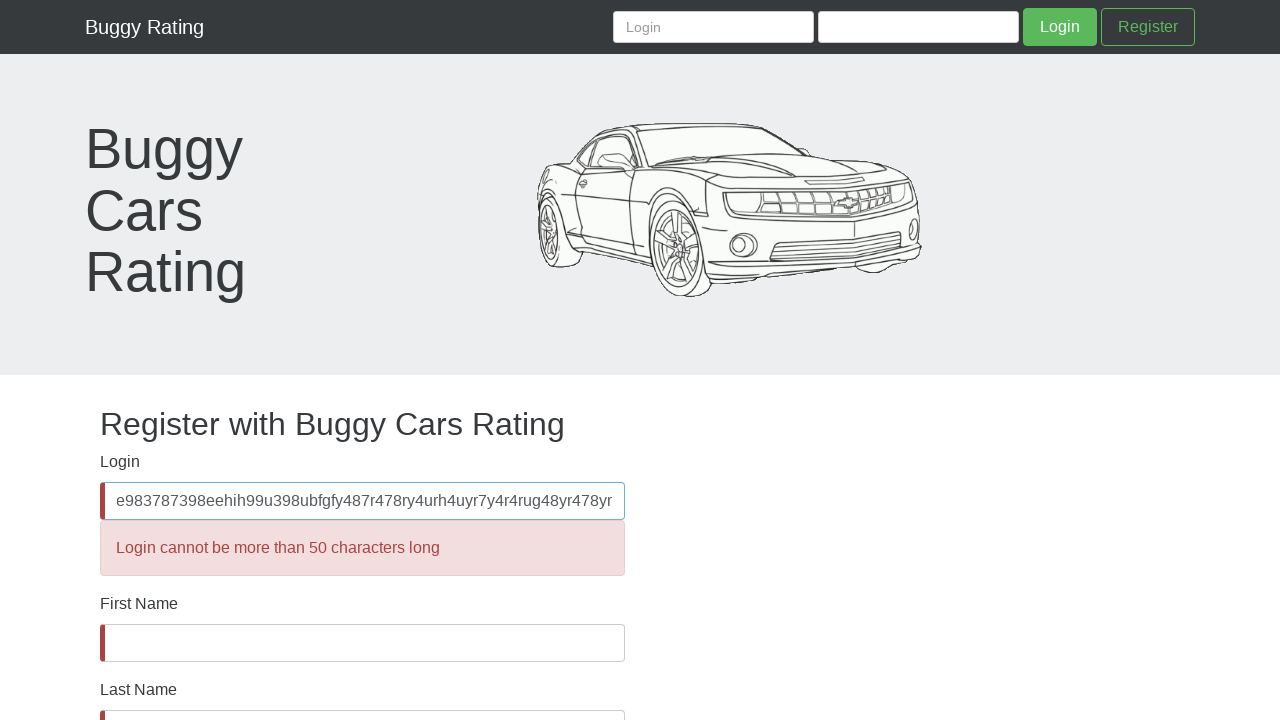

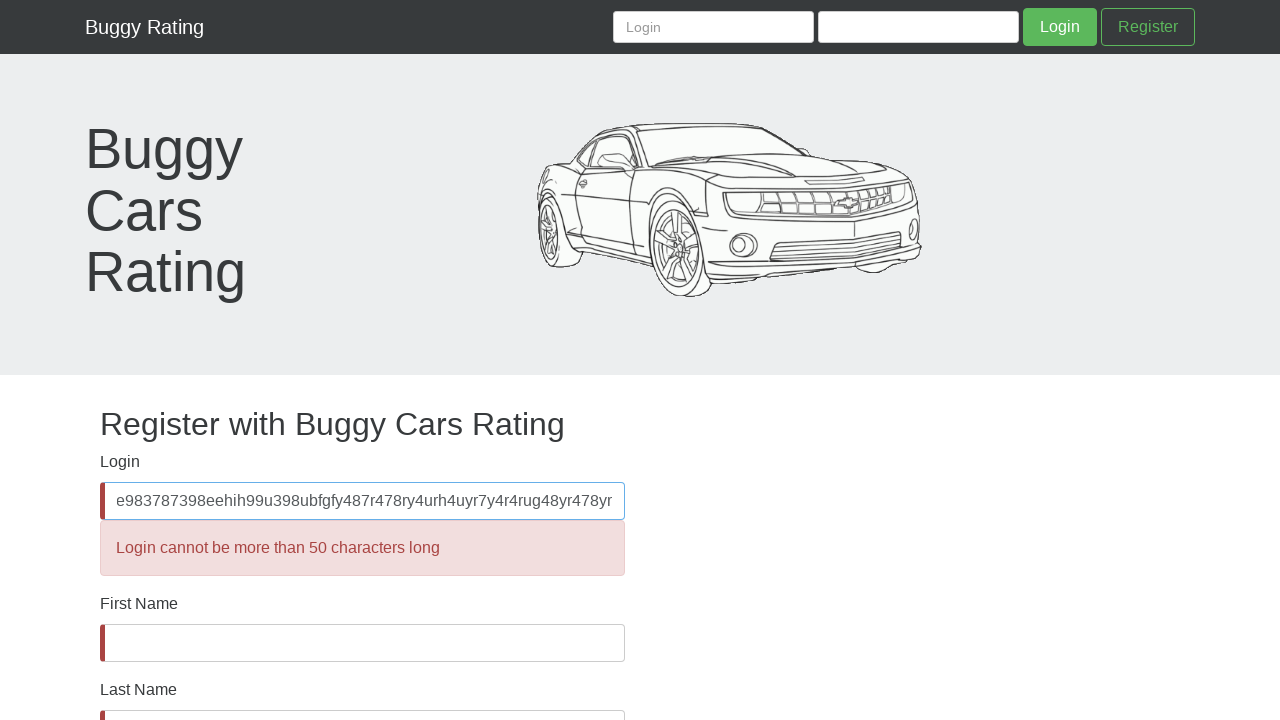